Tests JavaScript event handlers by triggering various events (click, double-click, right-click, keyboard, mouse hover) on different buttons and verifying they are activated

Starting URL: https://testpages.herokuapp.com/styled/events/javascript-events.html

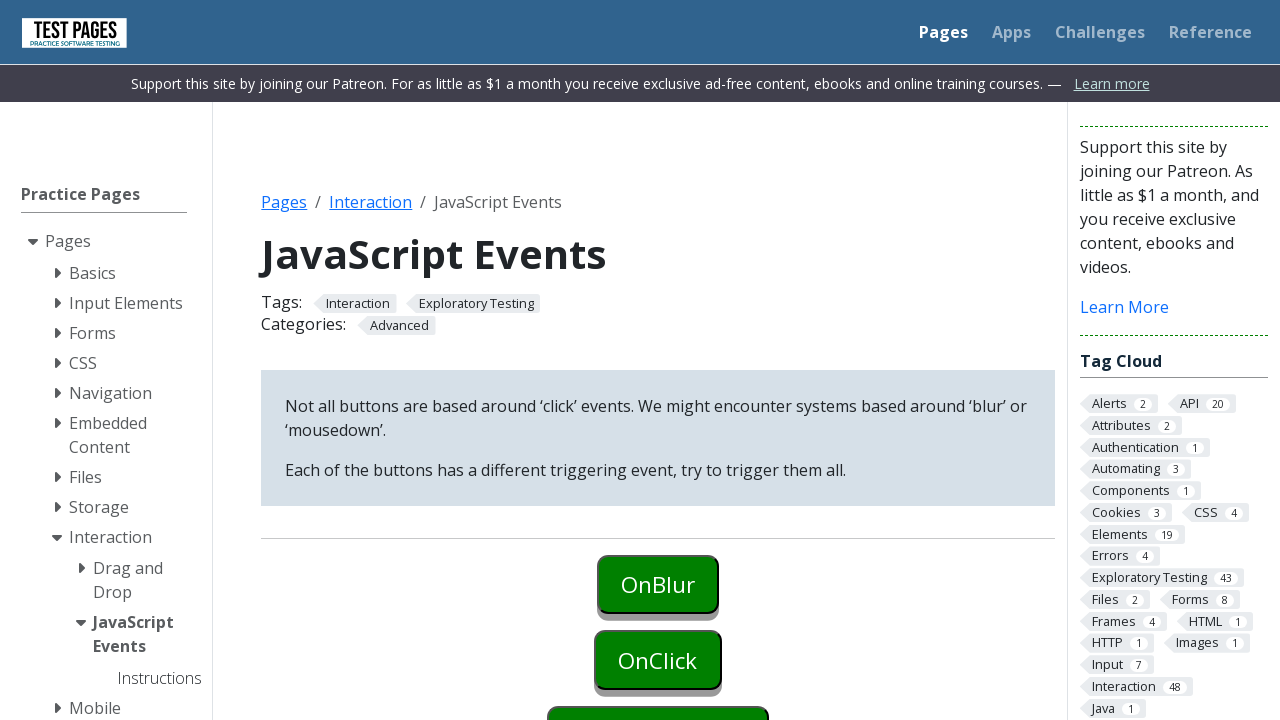

Clicked onBlur button to focus it at (658, 584) on #onblur
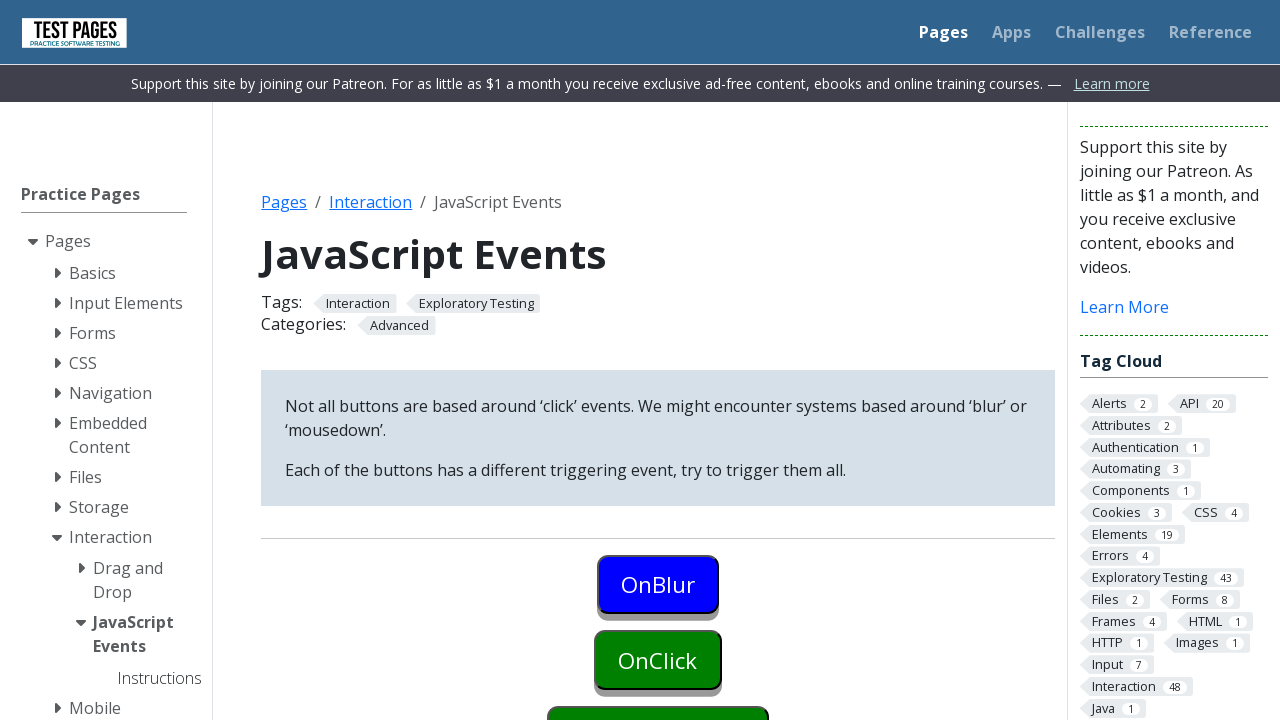

Clicked onclick button to trigger blur event on previously focused element at (658, 660) on #onclick
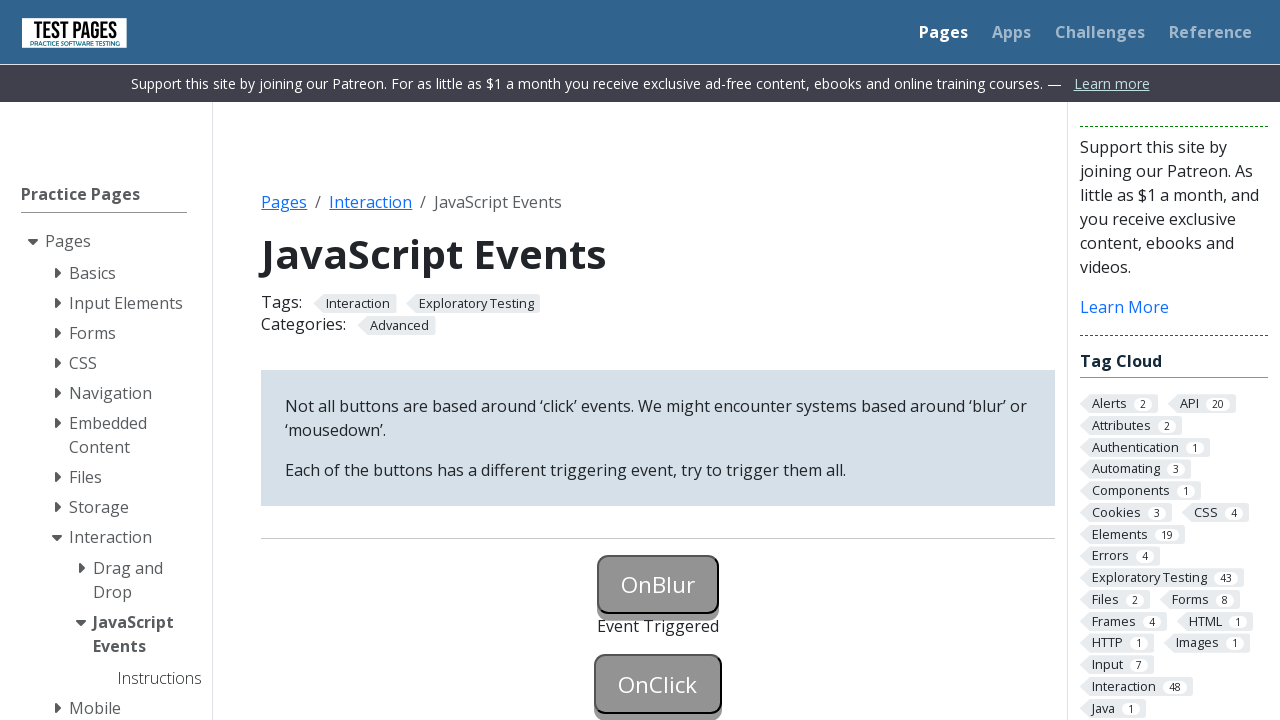

Clicked onclick button again to trigger onclick event at (658, 684) on #onclick
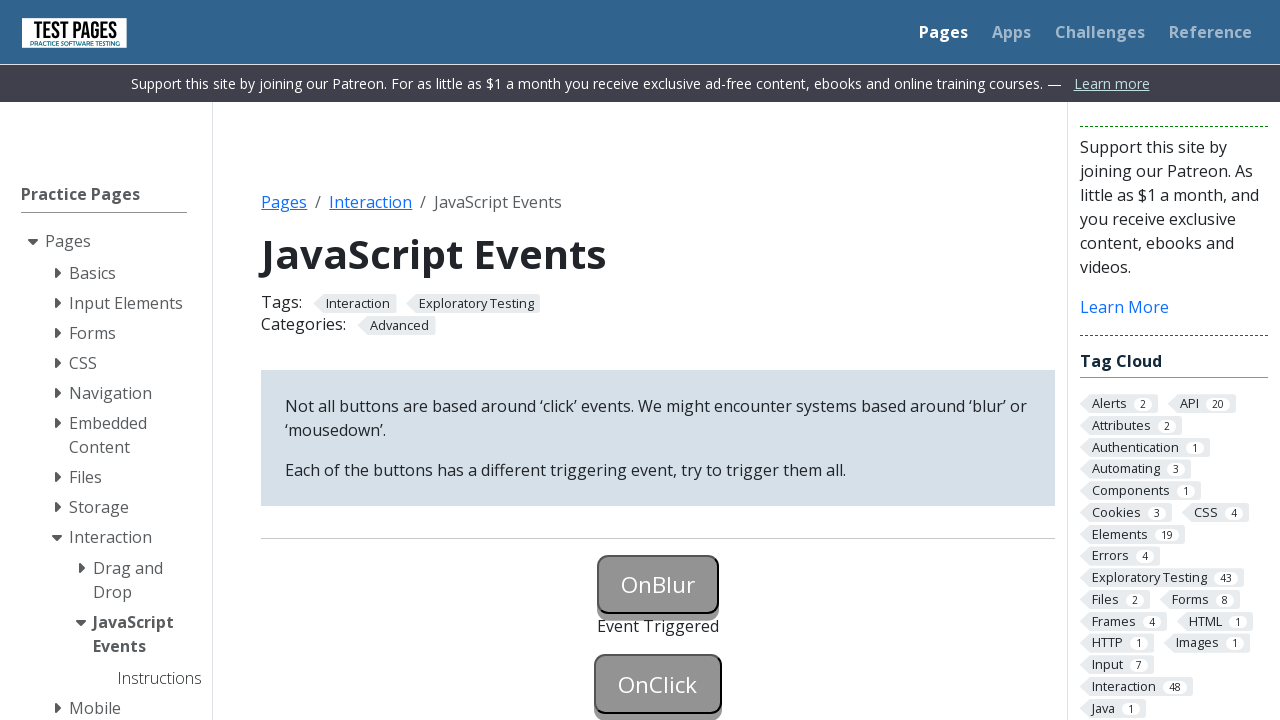

Right-clicked oncontextmenu button to trigger context menu event at (658, 360) on #oncontextmenu
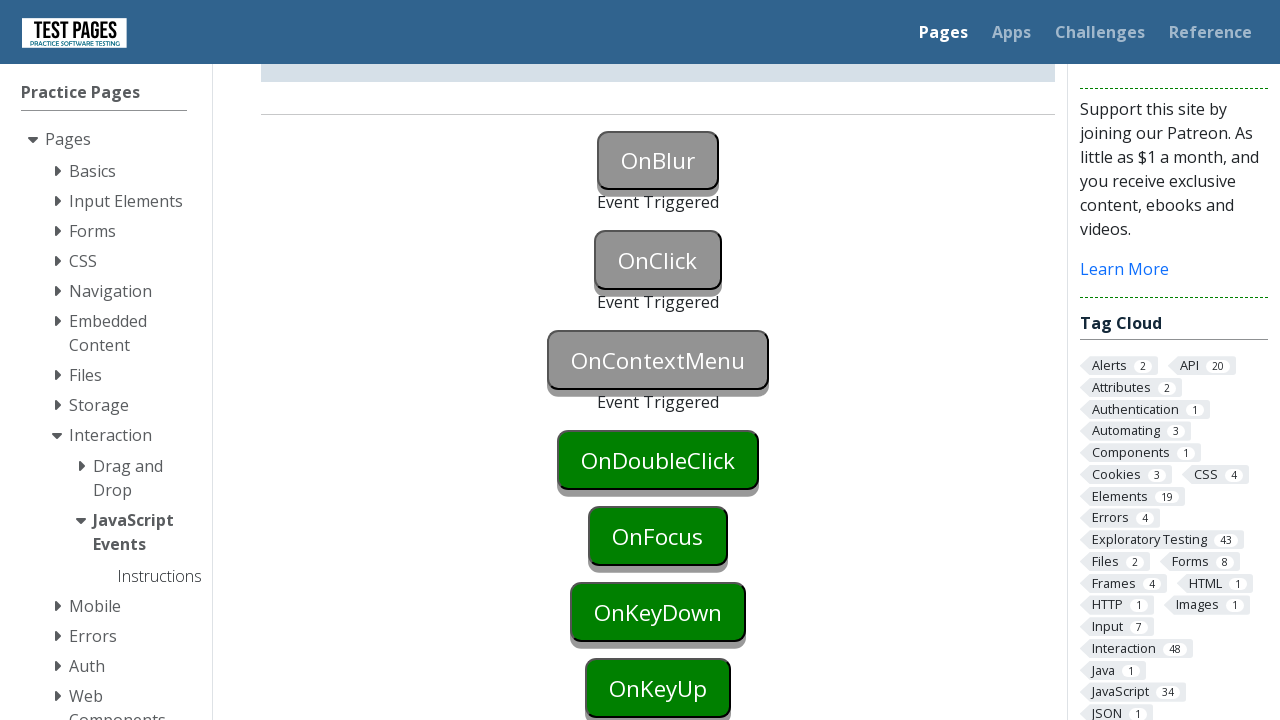

Double-clicked ondoubleclick button to trigger double-click event at (658, 460) on #ondoubleclick
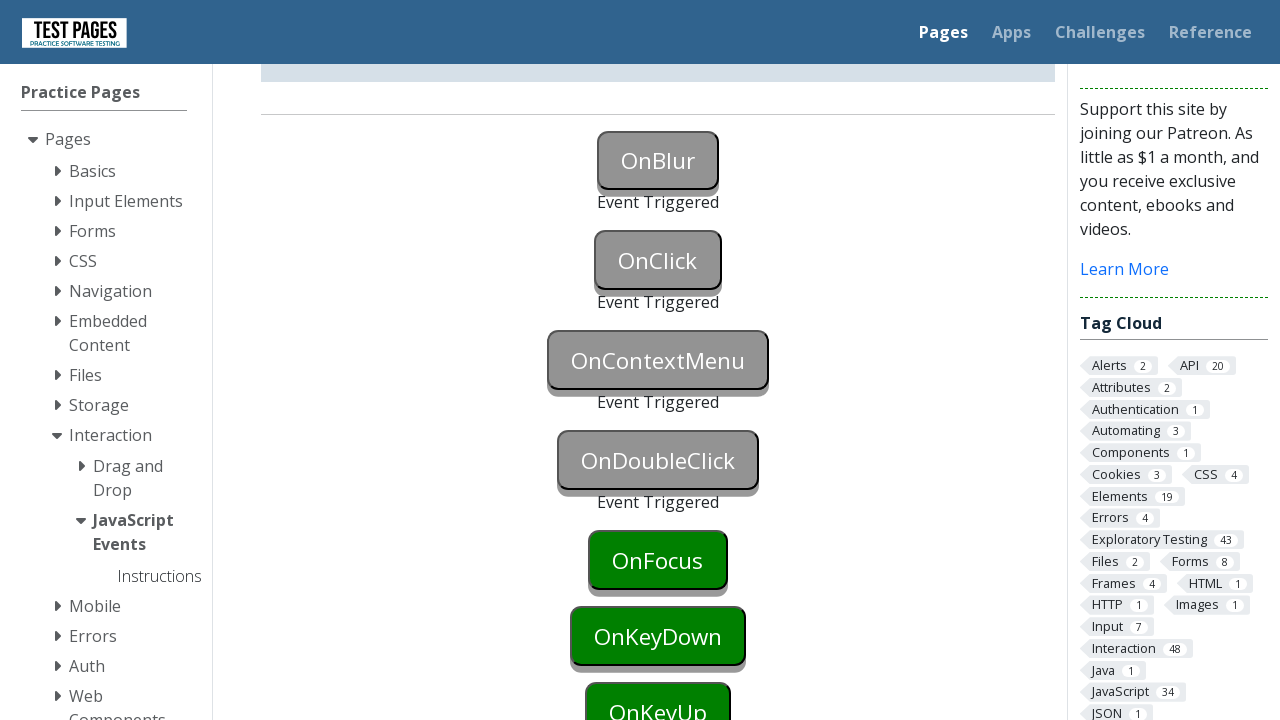

Clicked onfocus button to trigger focus event at (658, 560) on #onfocus
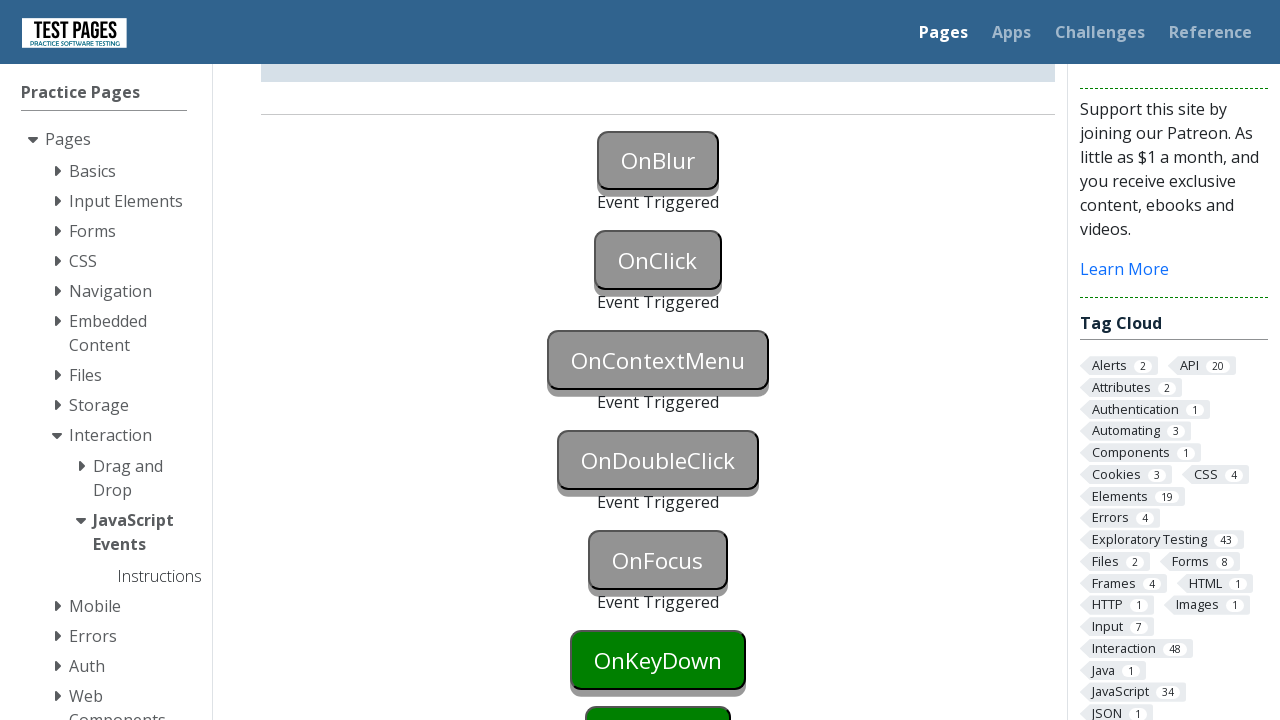

Clicked onkeydown button to focus it at (658, 660) on #onkeydown
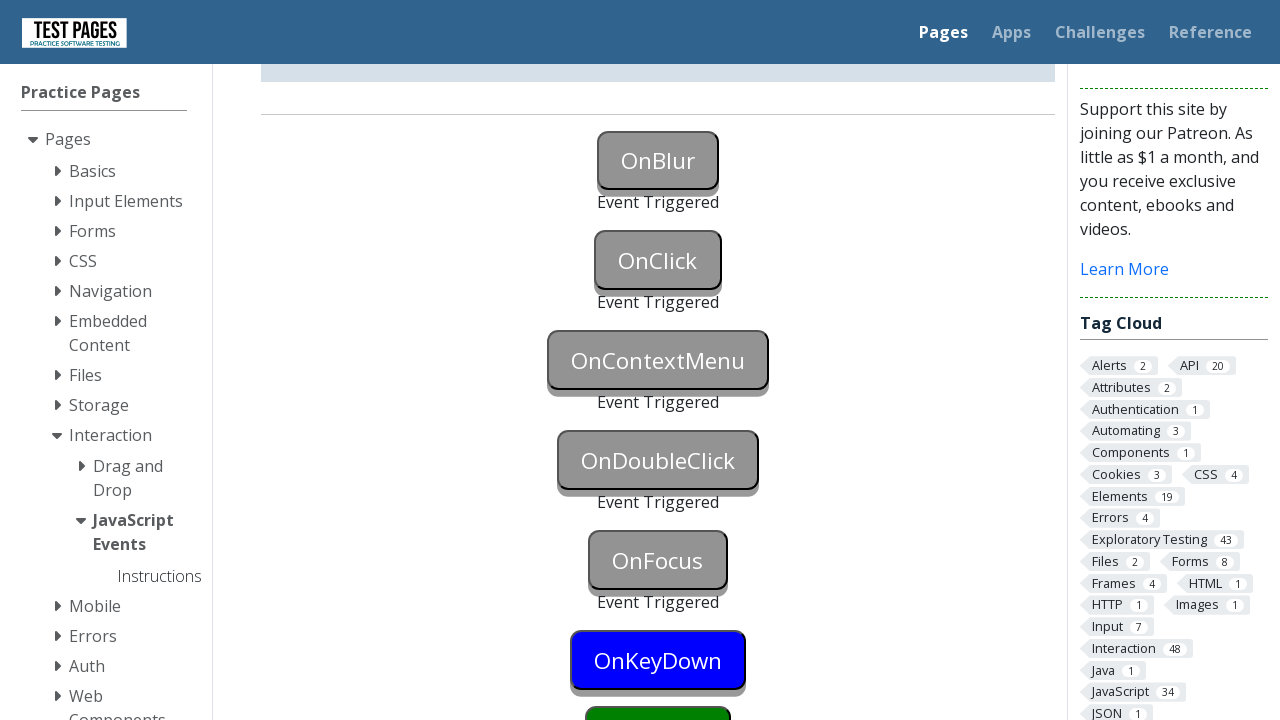

Pressed Enter key to trigger keydown event
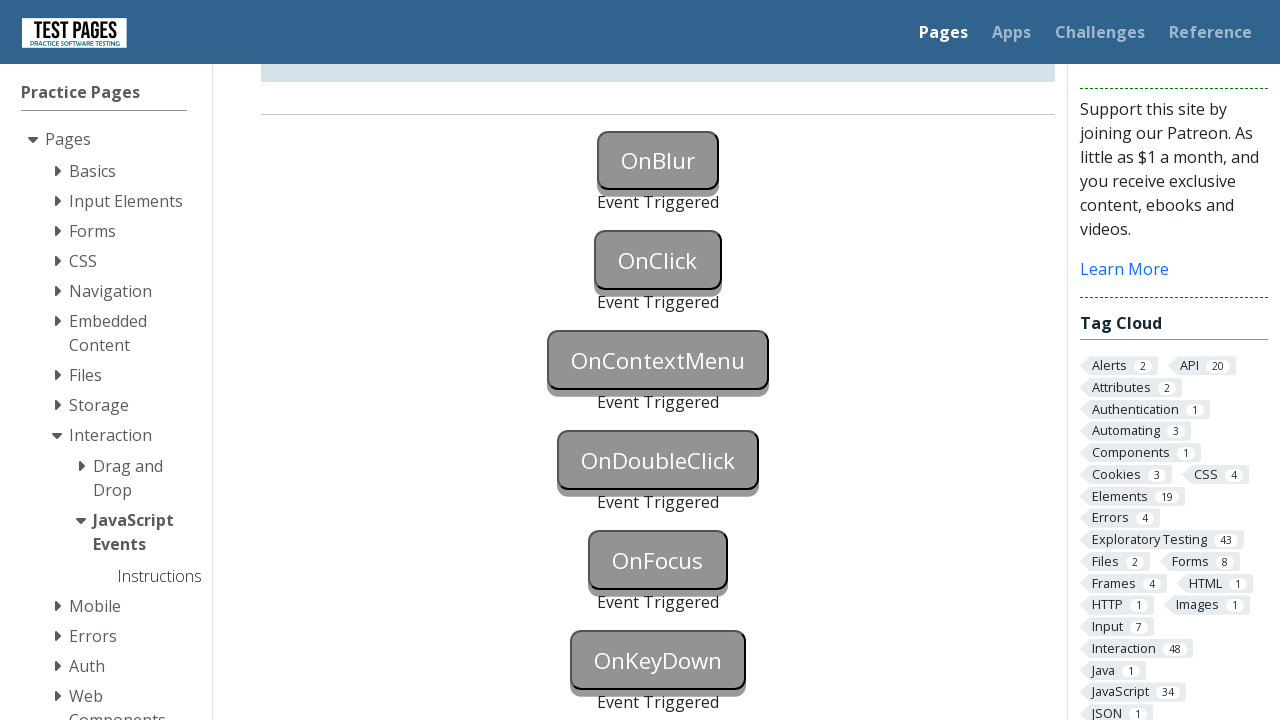

Clicked onkeyup button to focus it at (658, 360) on #onkeyup
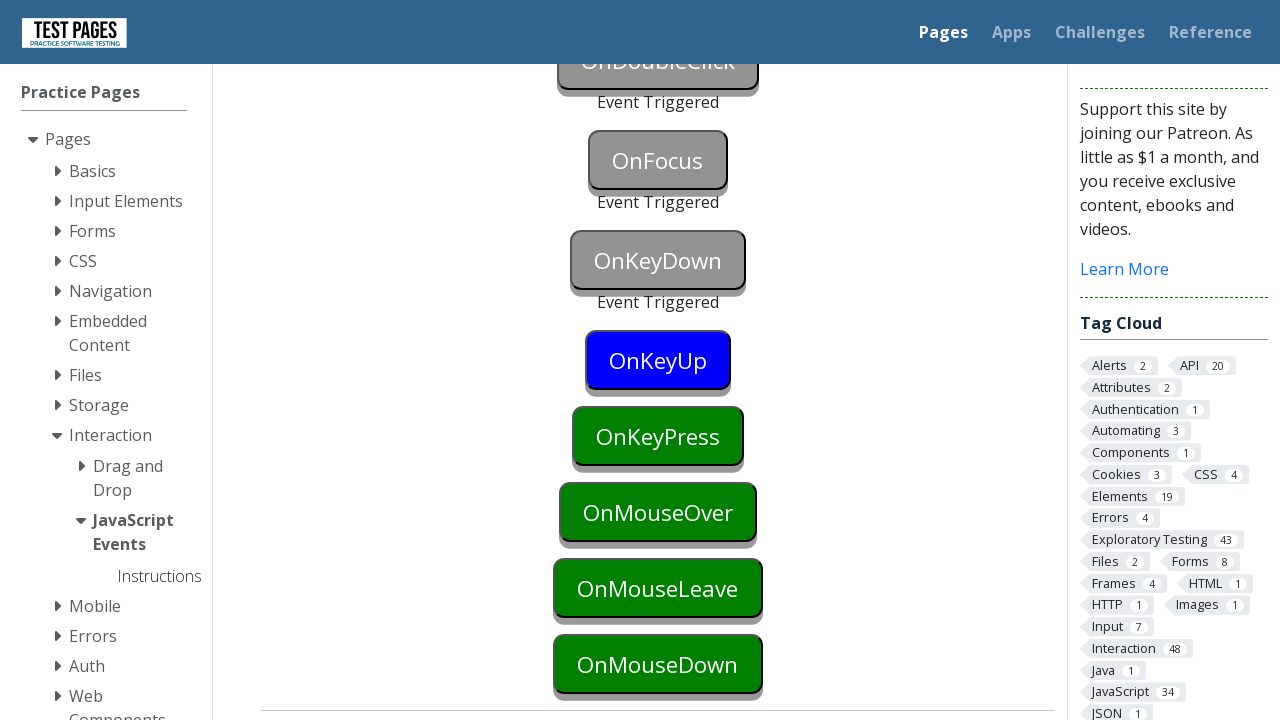

Pressed Enter key to trigger keyup event
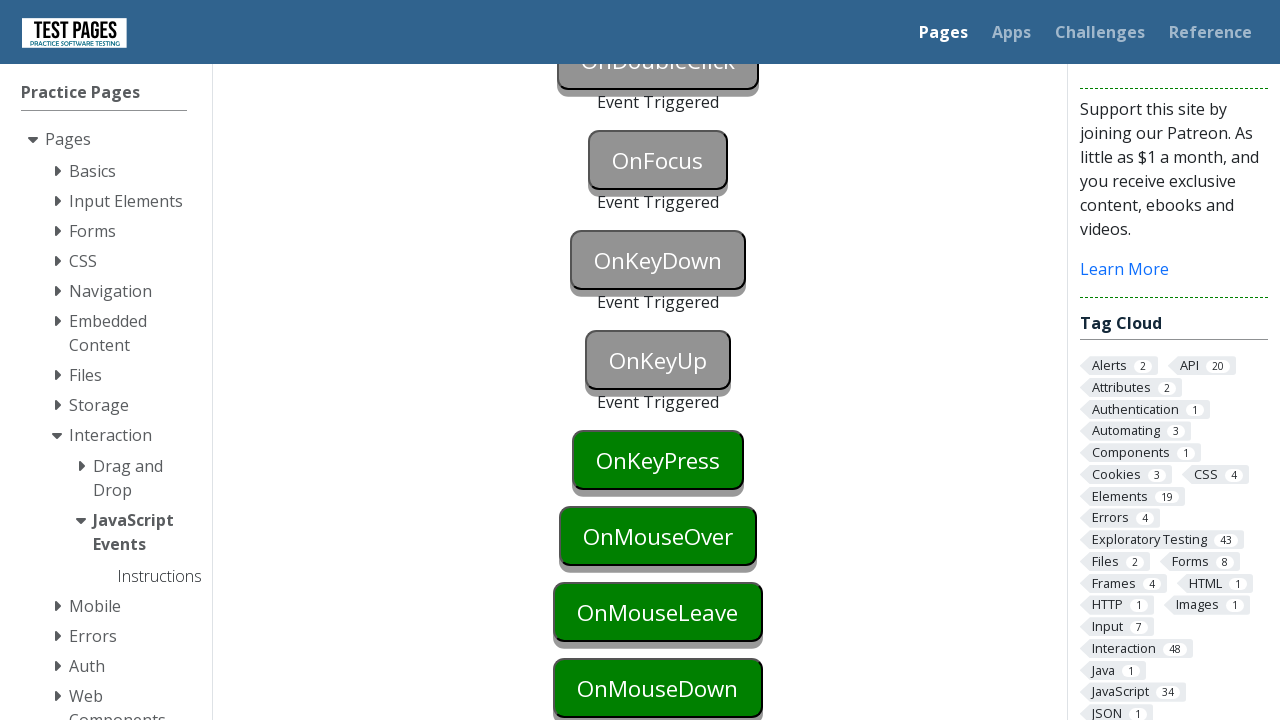

Clicked onkeypress button to focus it at (658, 460) on #onkeypress
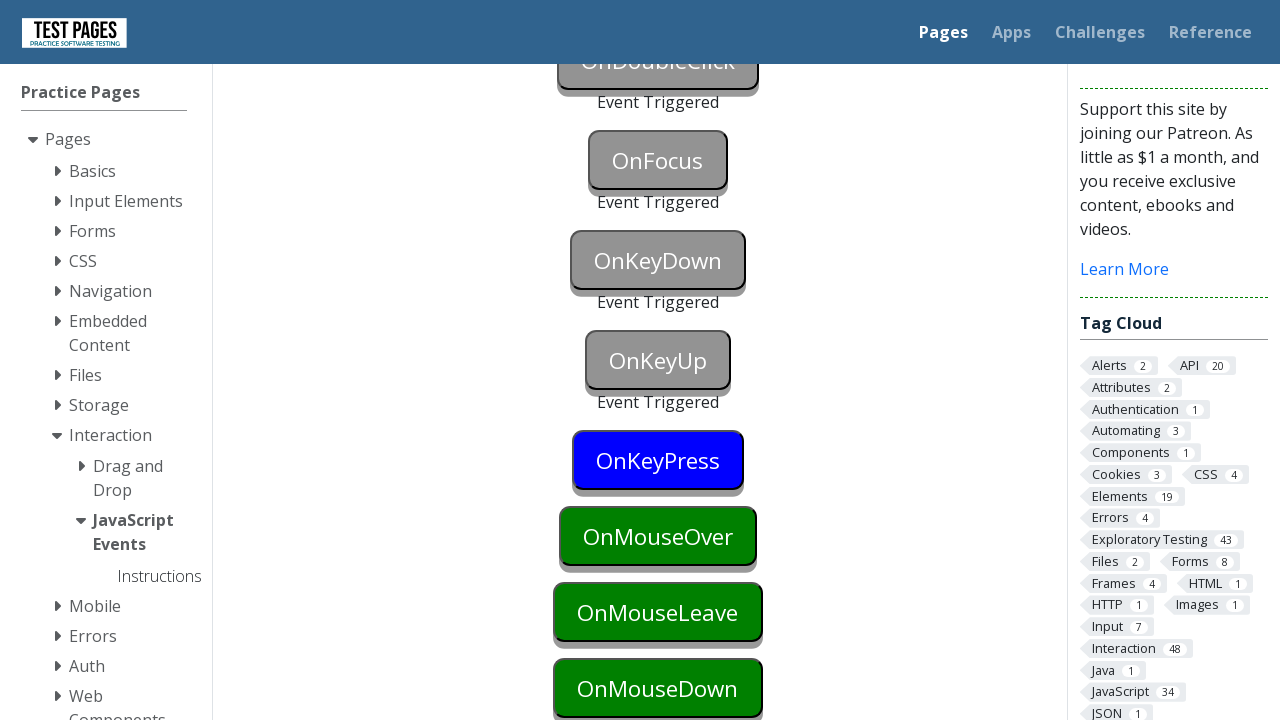

Pressed Enter key to trigger keypress event
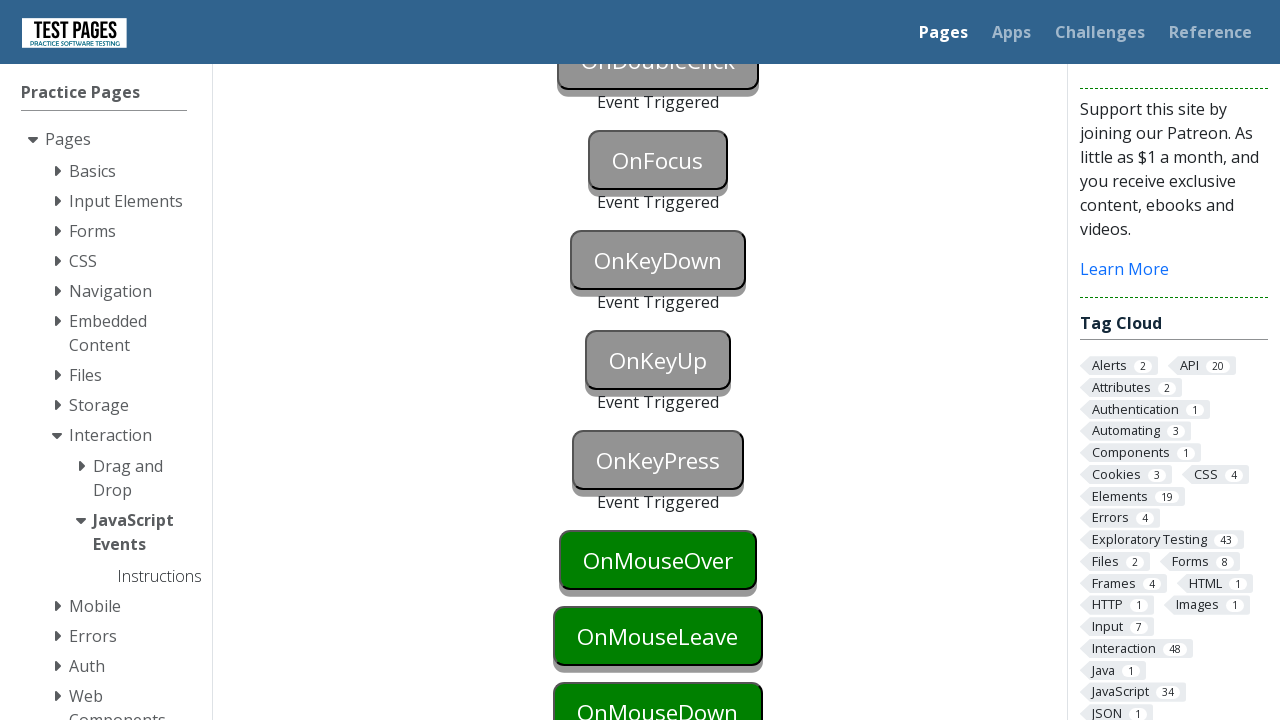

Hovered over onmouseover button to trigger mouseover event at (658, 560) on #onmouseover
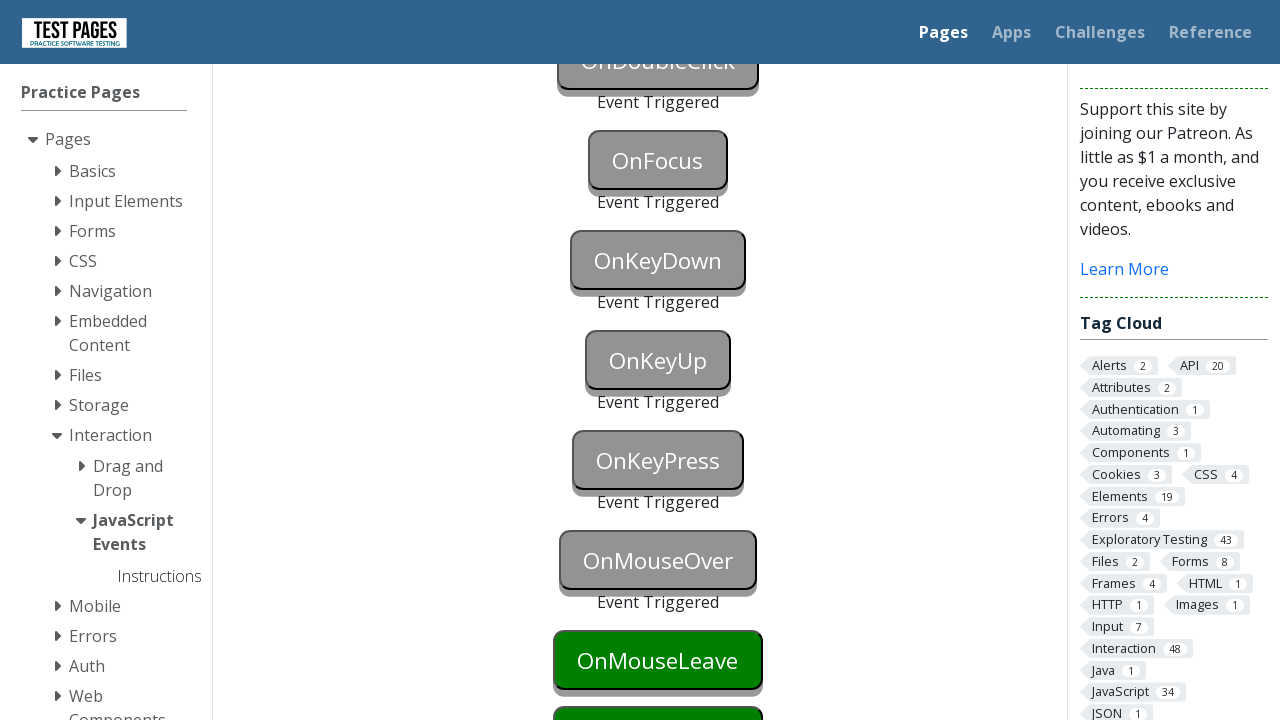

Hovered over onmouseleave button to trigger mouseleave event on previous element at (658, 660) on #onmouseleave
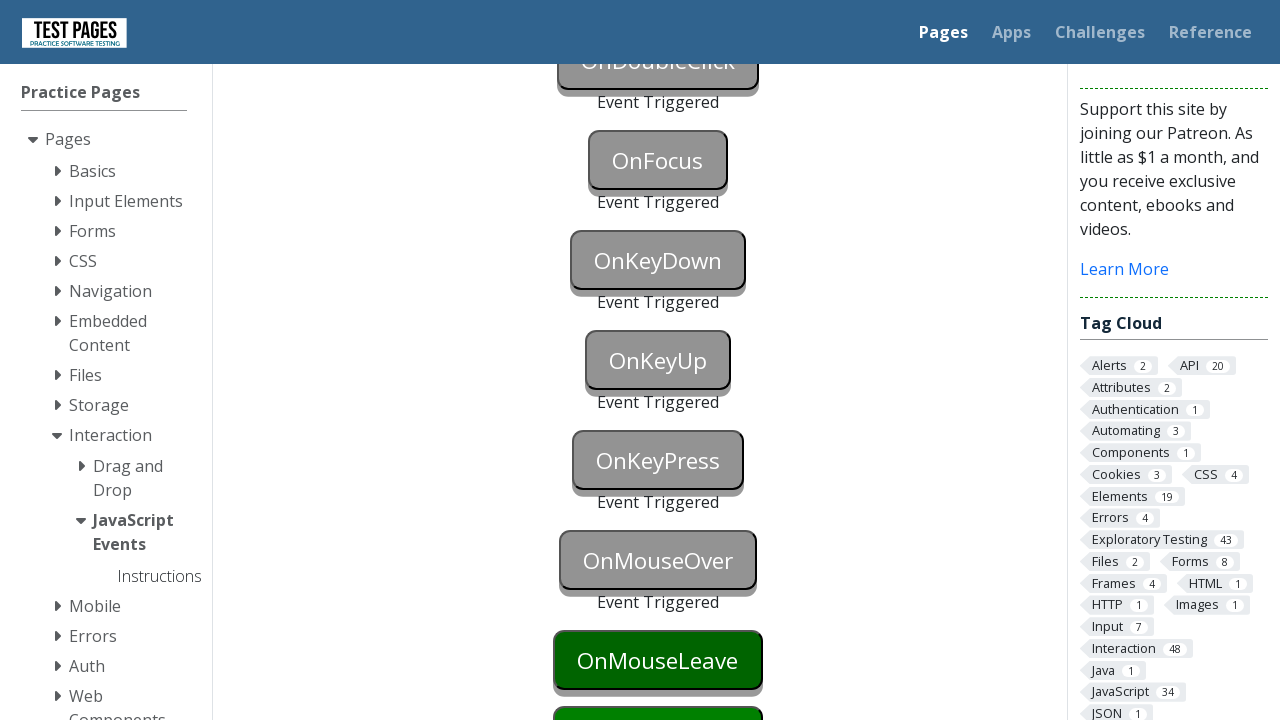

Hovered back over onmouseover button to trigger mouseover event again at (658, 560) on #onmouseover
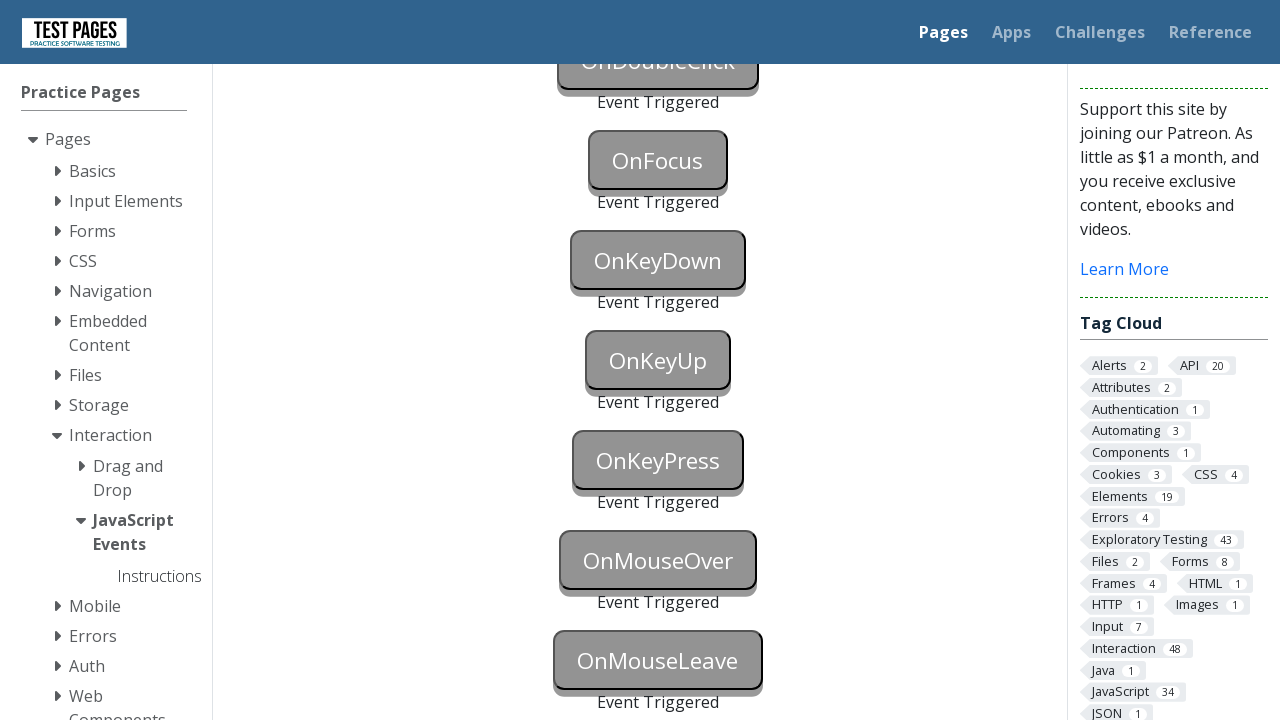

Clicked onmousedown button to trigger mousedown event at (658, 360) on #onmousedown
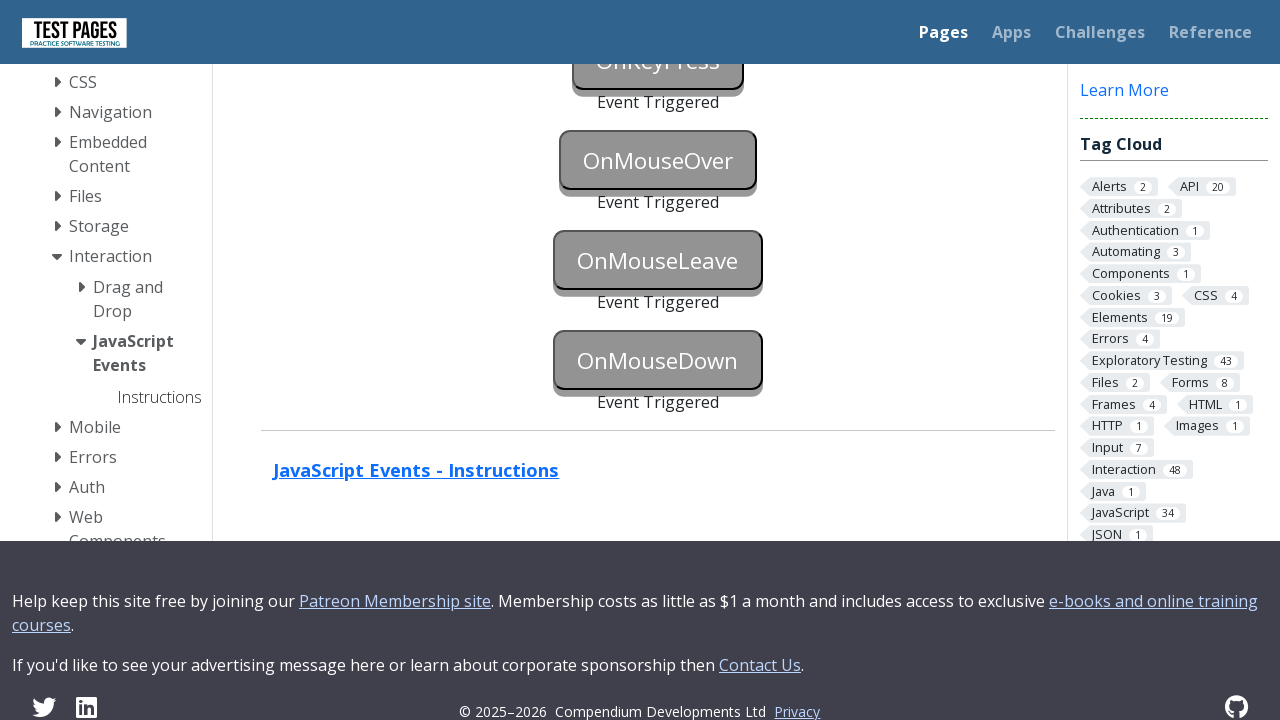

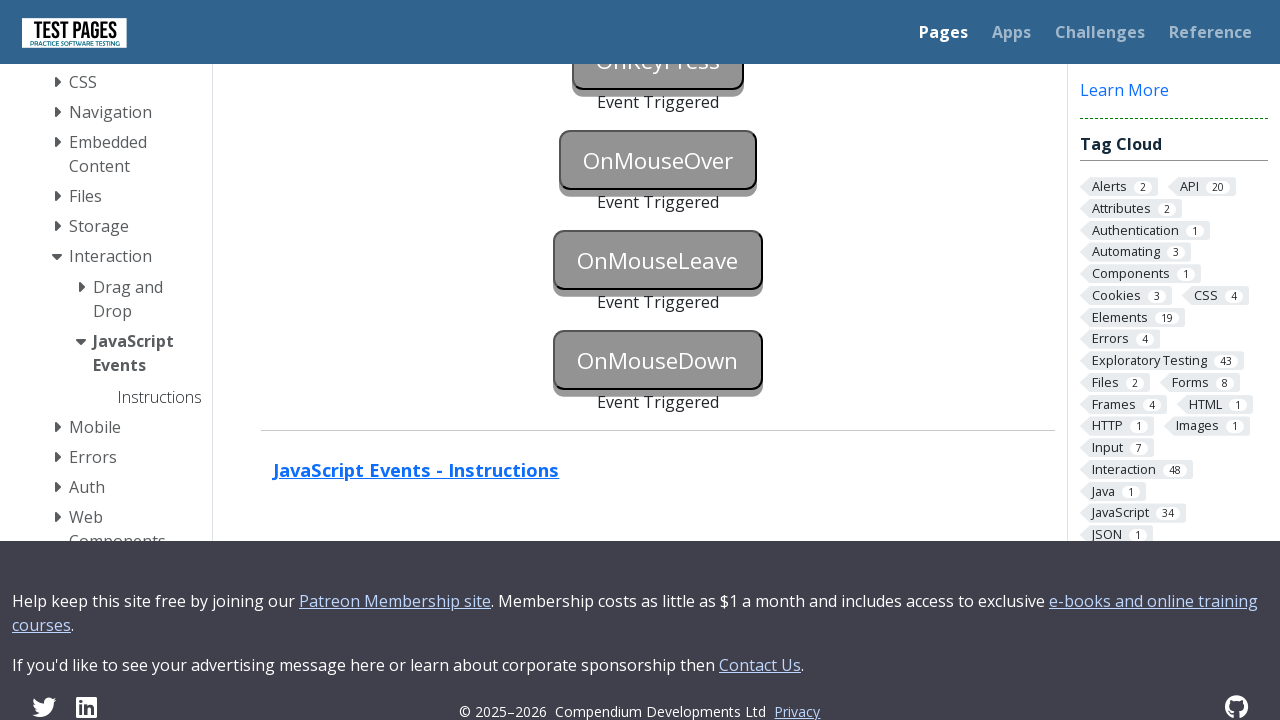